Opens the YouTube homepage and maximizes the browser window, then waits briefly before closing.

Starting URL: https://www.youtube.com/

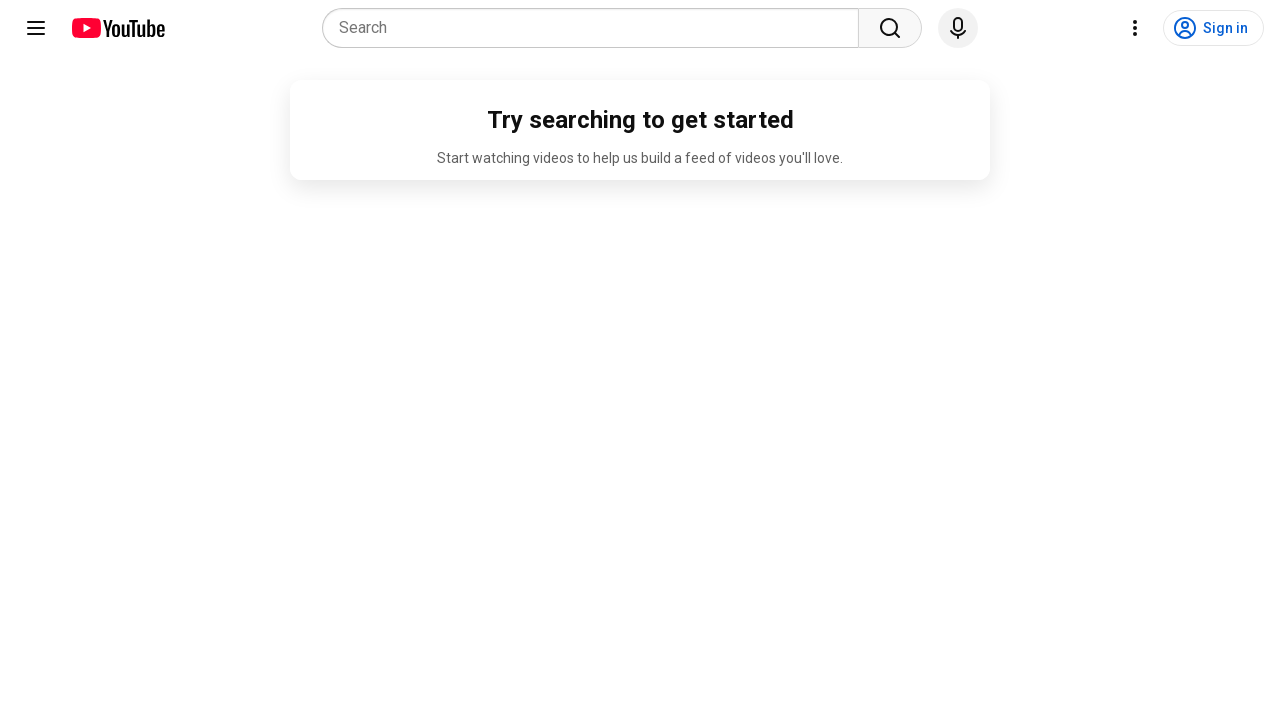

Set viewport size to 1920x1080 to maximize browser window
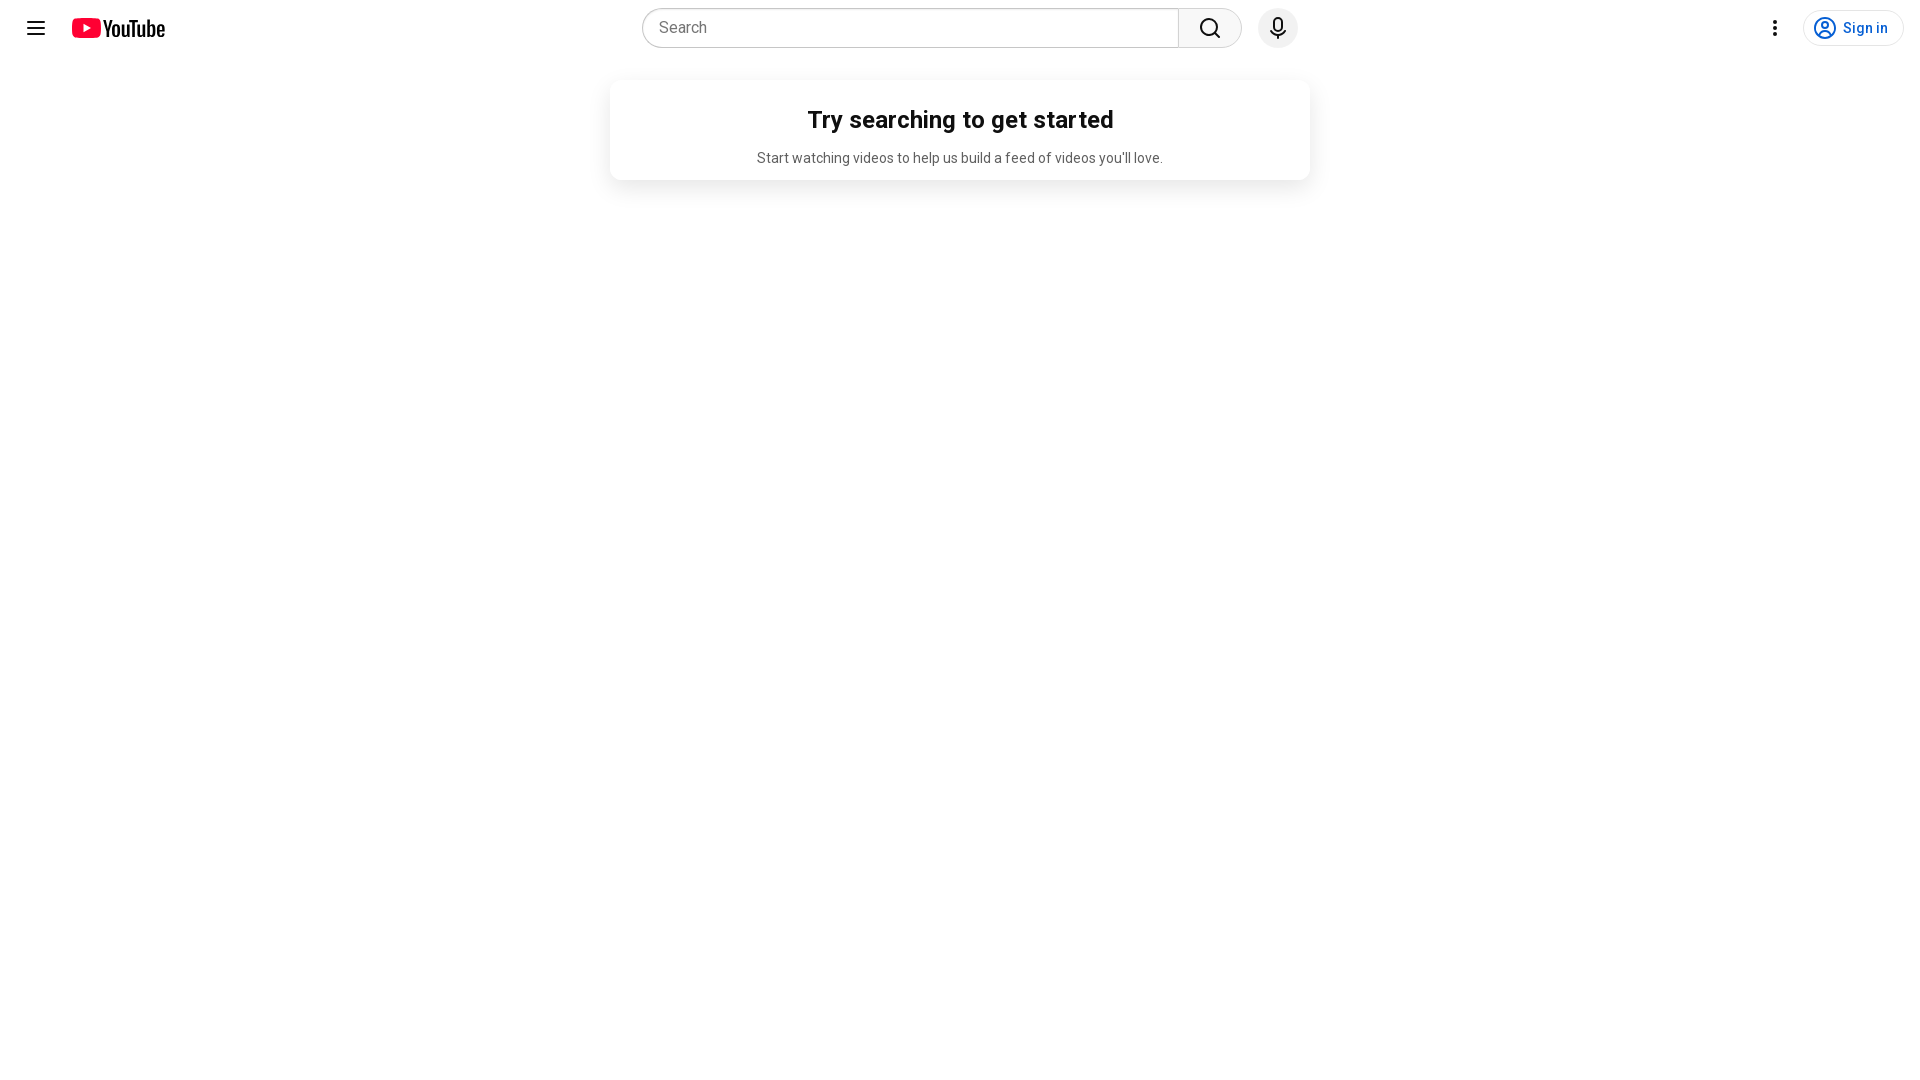

YouTube homepage fully loaded (domcontentloaded)
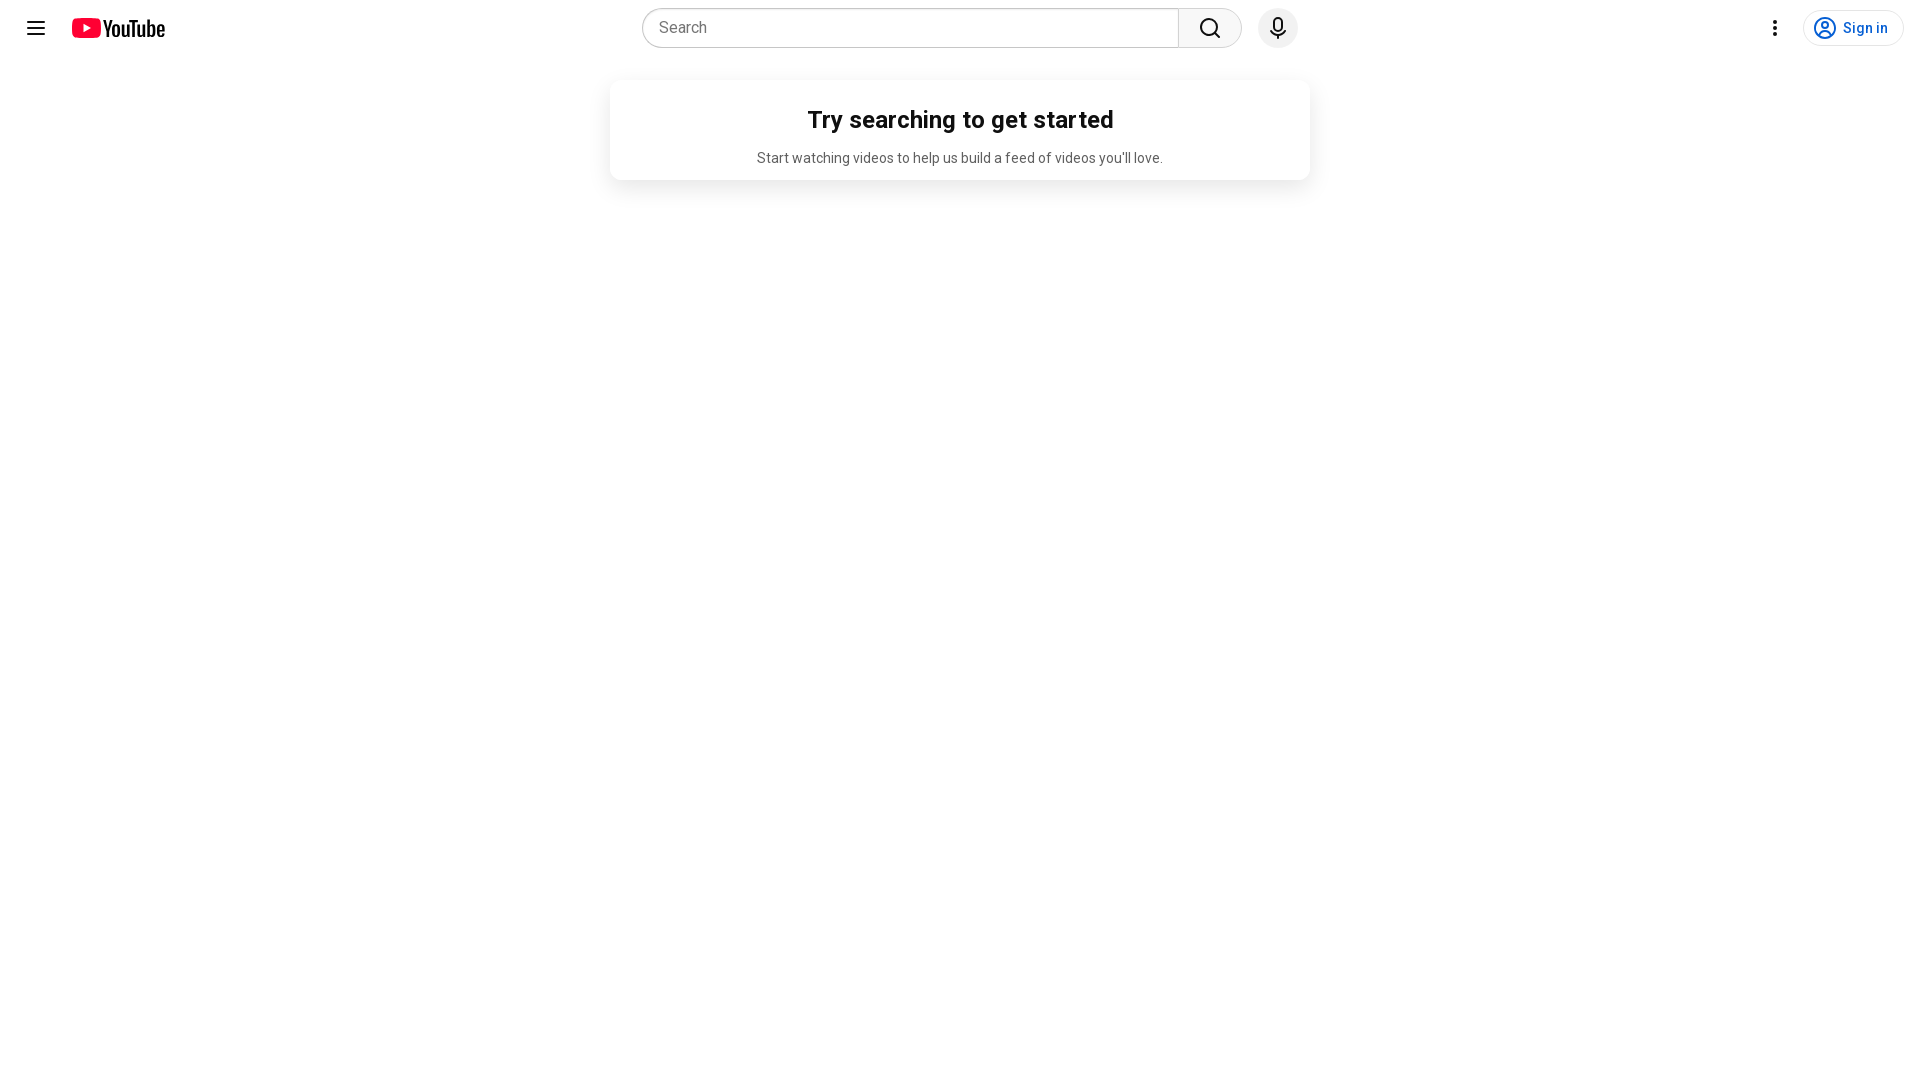

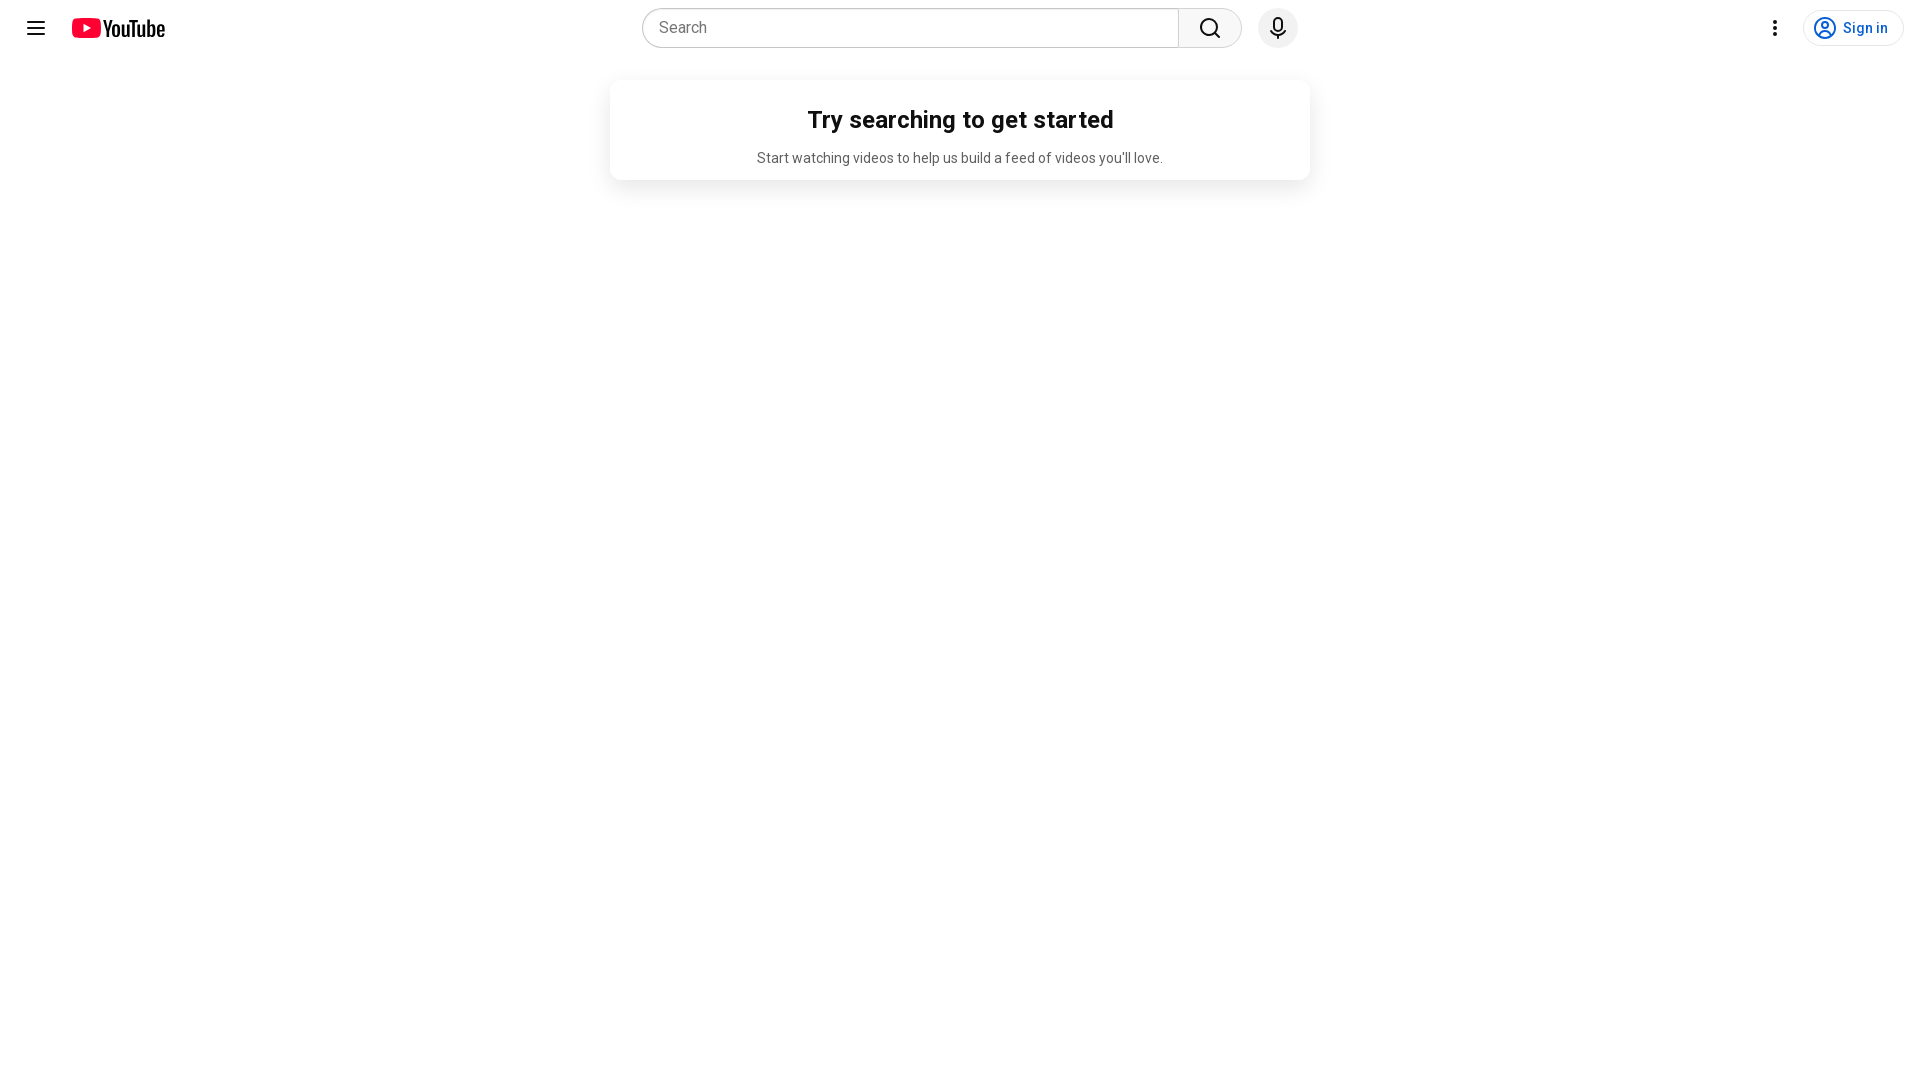